Tests closing a modal dialog by clicking the Close button on an entry advertisement popup on the Heroku practice automation site.

Starting URL: https://the-internet.herokuapp.com/entry_ad

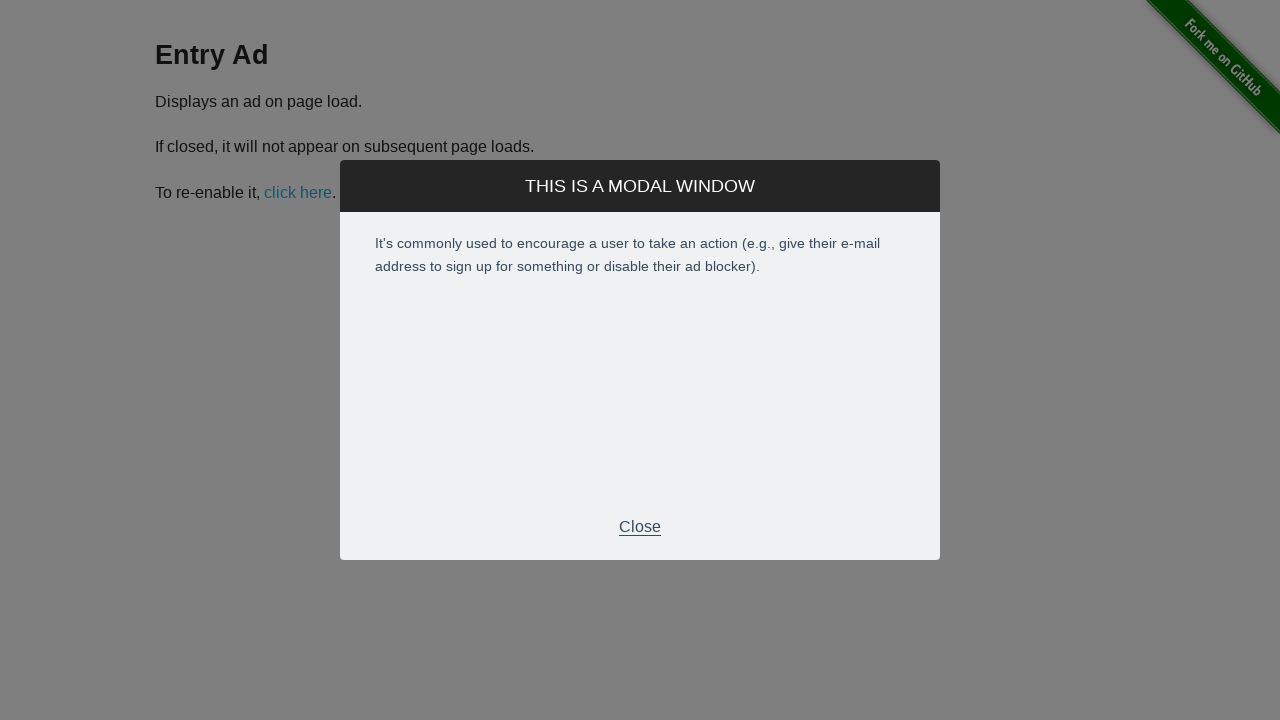

Navigated to entry ad page
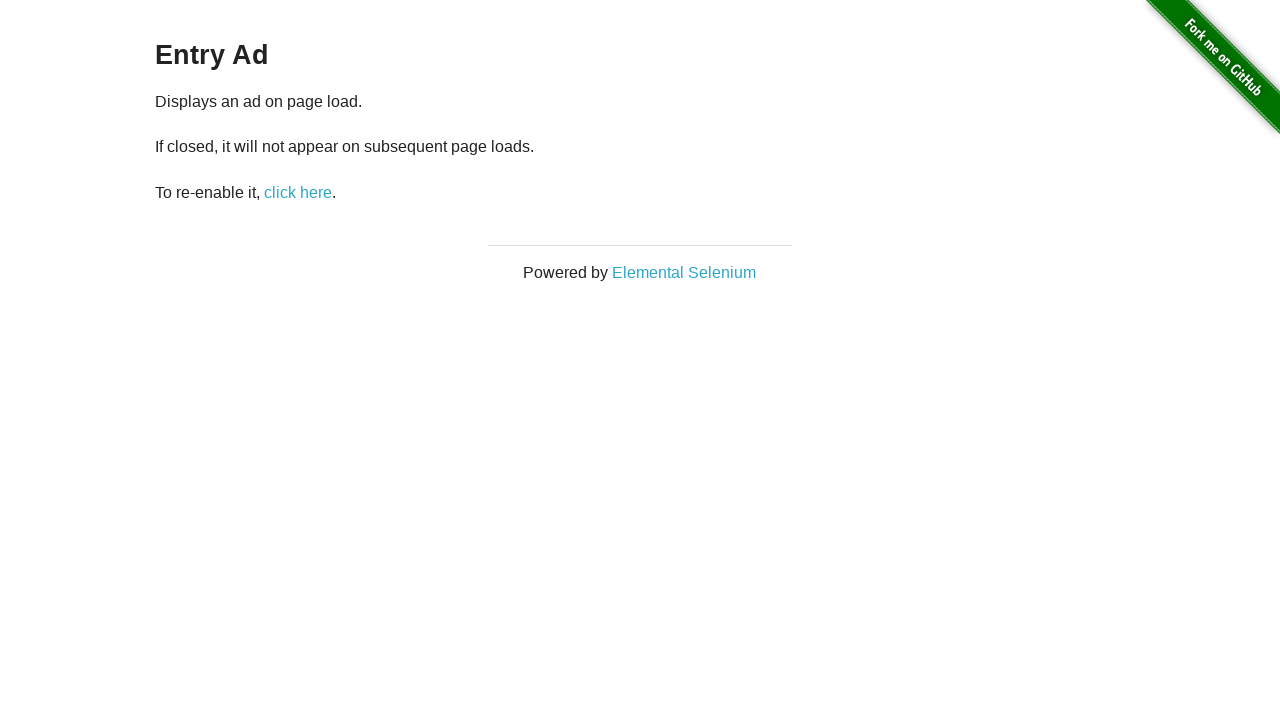

Entry ad modal appeared
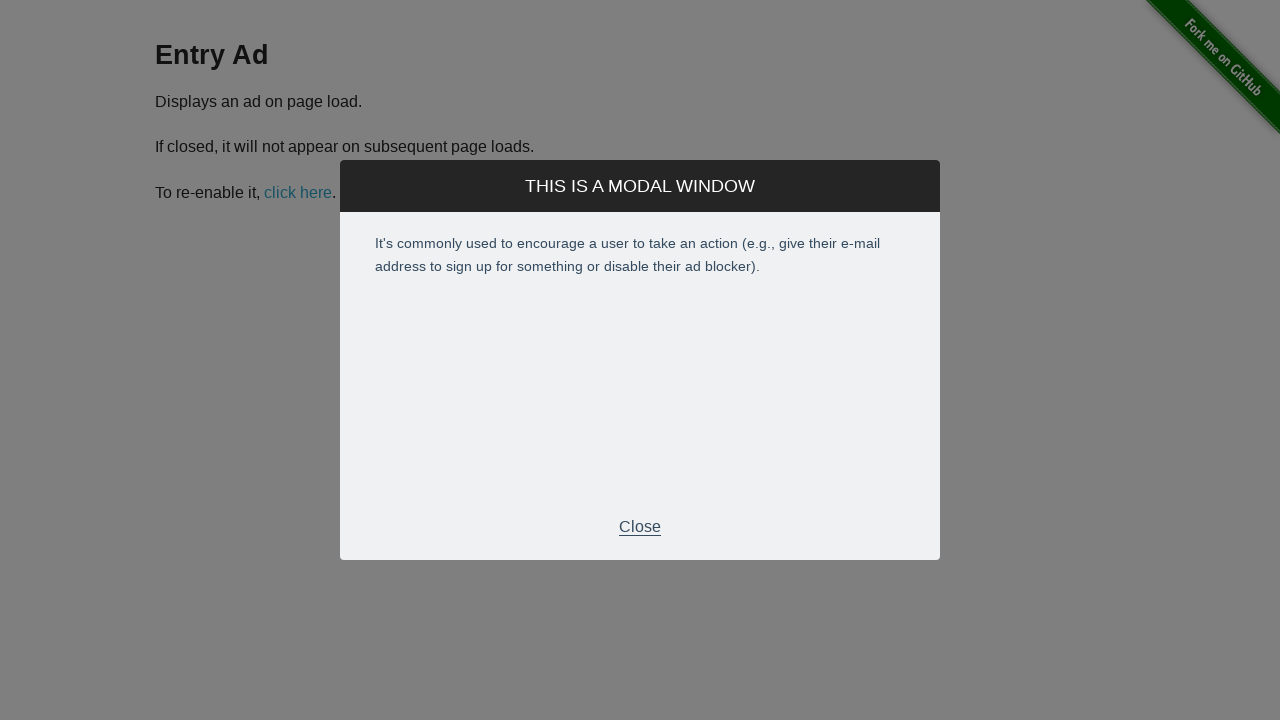

Clicked Close button on entry ad modal at (640, 527) on xpath=//div[@class="modal-footer"]/p[text()="Close"]
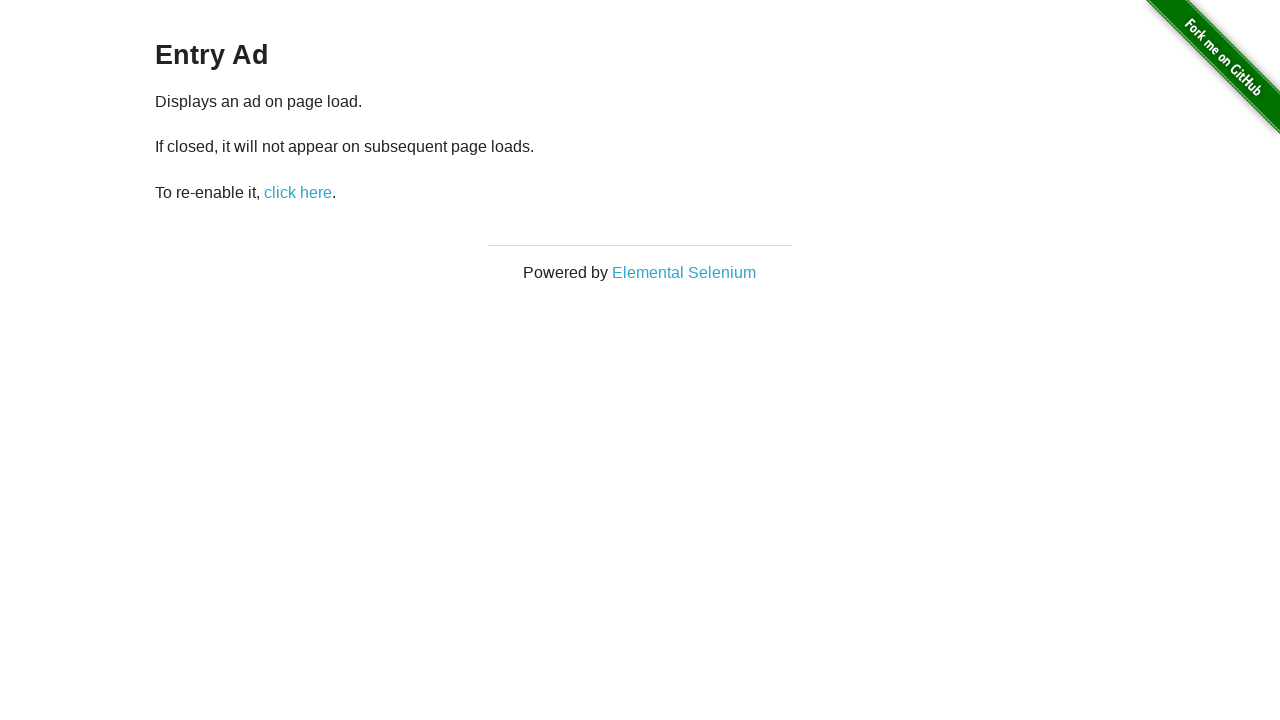

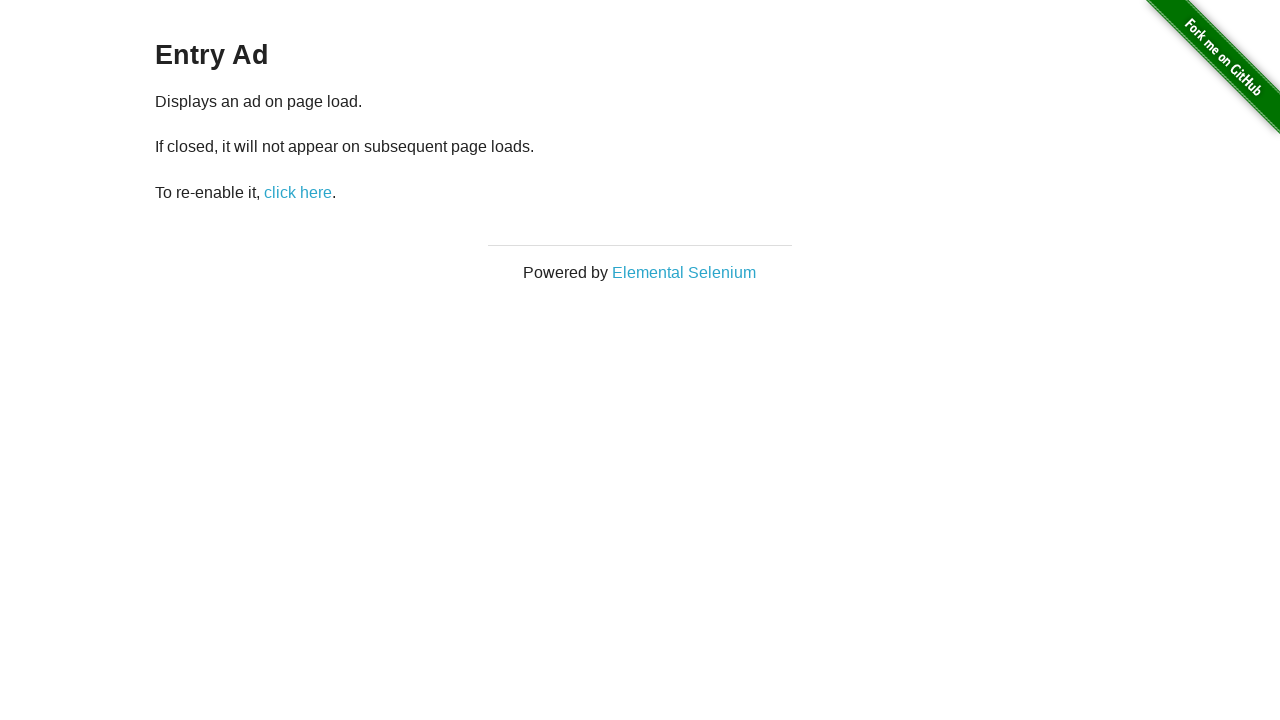